Tests a data types form by filling in personal information fields (name, address, email, phone, job, company) while intentionally leaving the zip code empty, then verifies that the zip code field shows an error (red alert) while all other fields show success (green alert).

Starting URL: https://bonigarcia.dev/selenium-webdriver-java/data-types.html

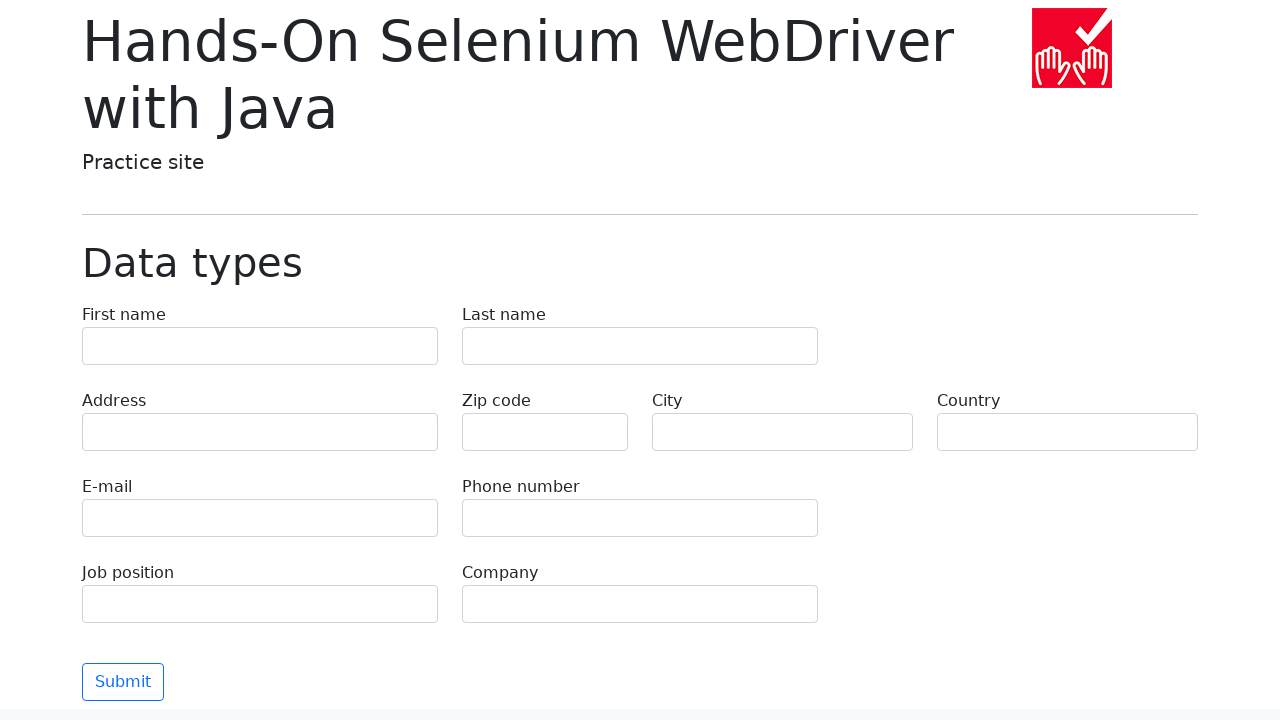

Filled first name field with 'Иван' on input[name="first-name"]
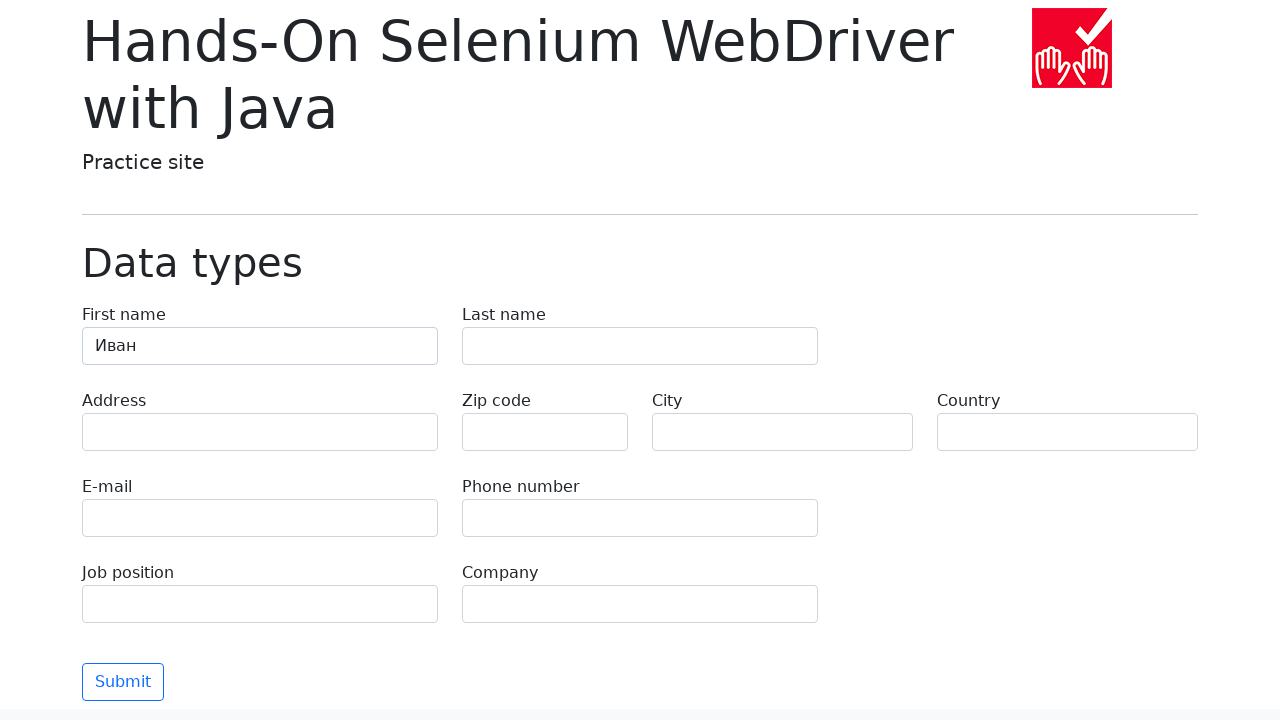

Filled last name field with 'Петров' on input[name="last-name"]
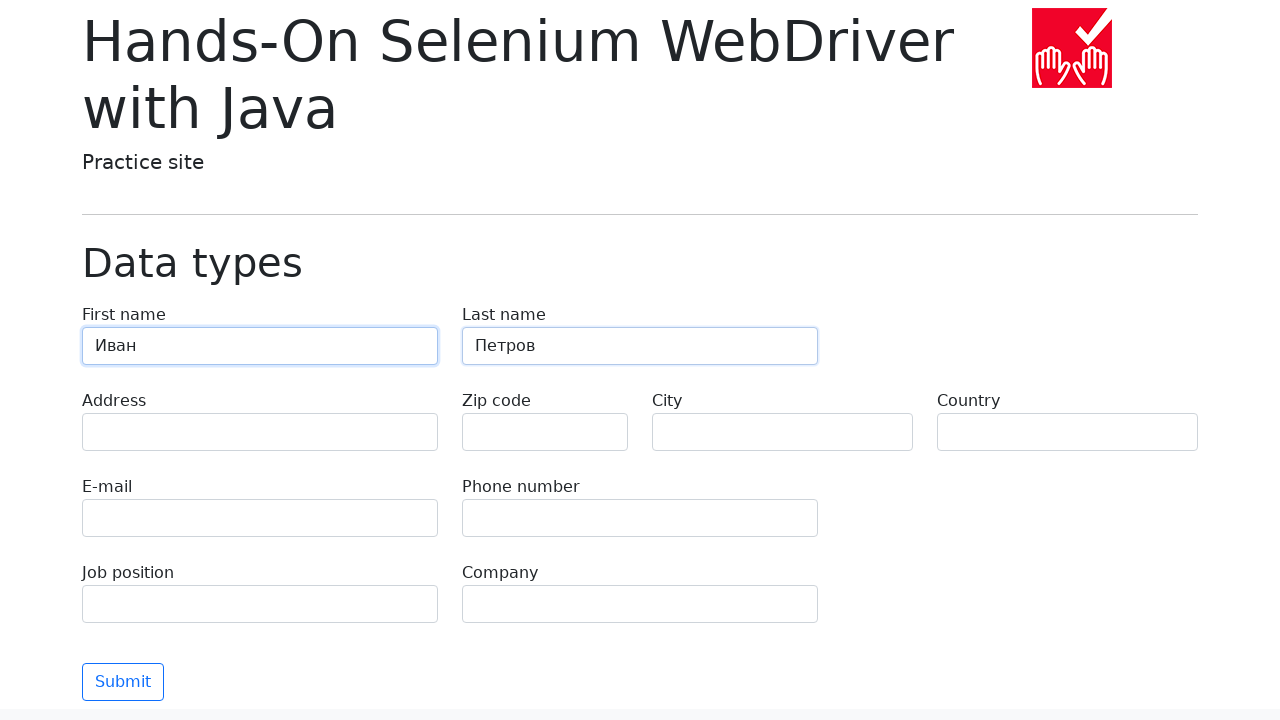

Filled address field with 'Ленина, 55-3' on input[name="address"]
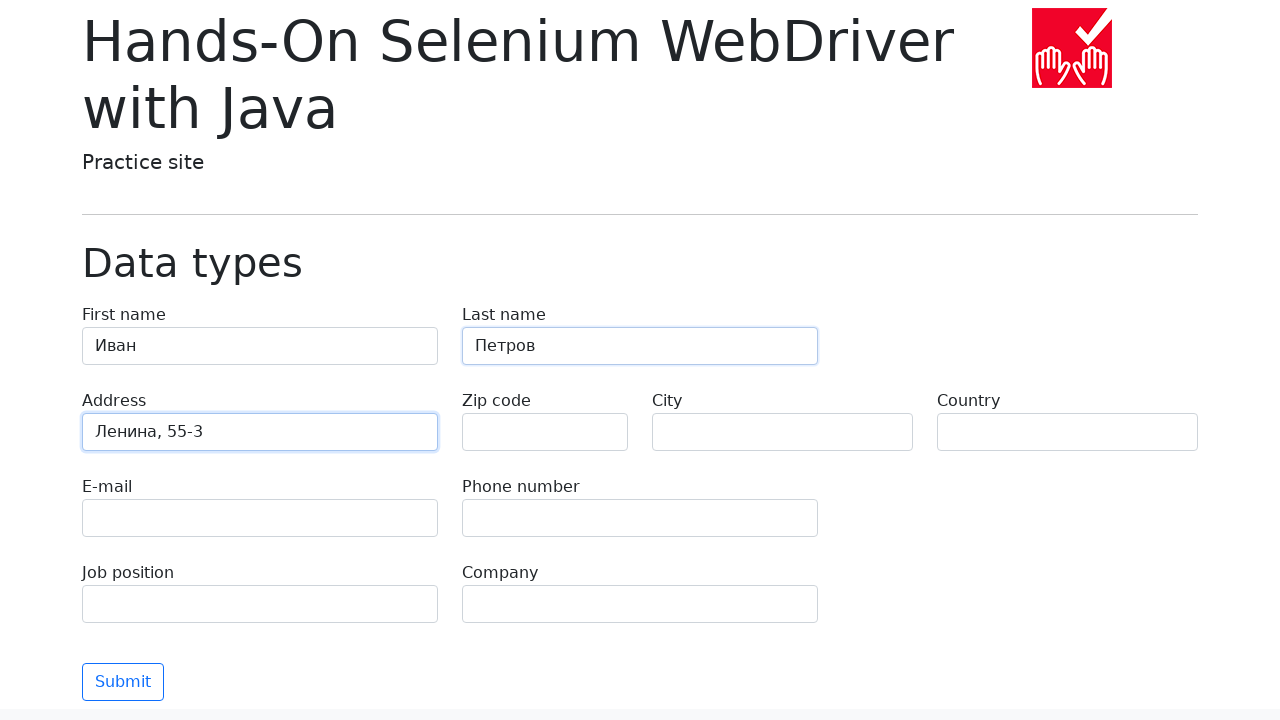

Filled city field with 'Москва' on input[name="city"]
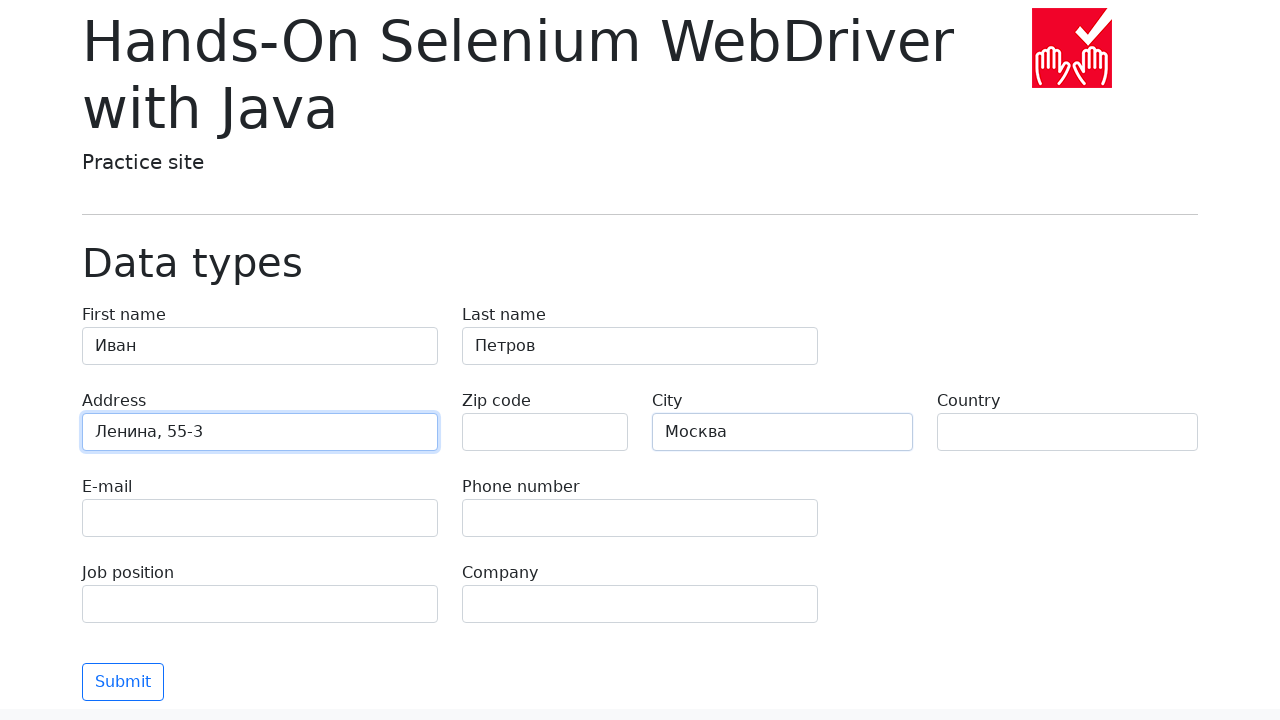

Filled country field with 'Россия' on input[name="country"]
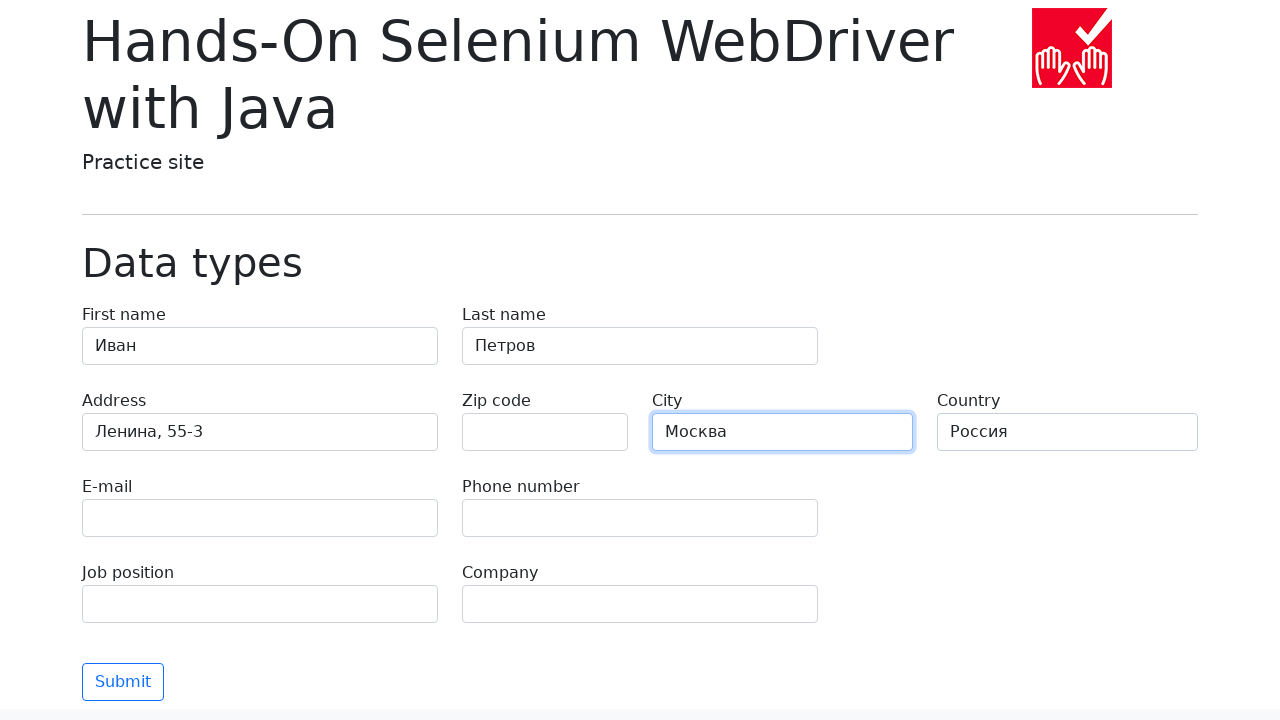

Filled email field with 'test@skypro.com' on input[name="e-mail"]
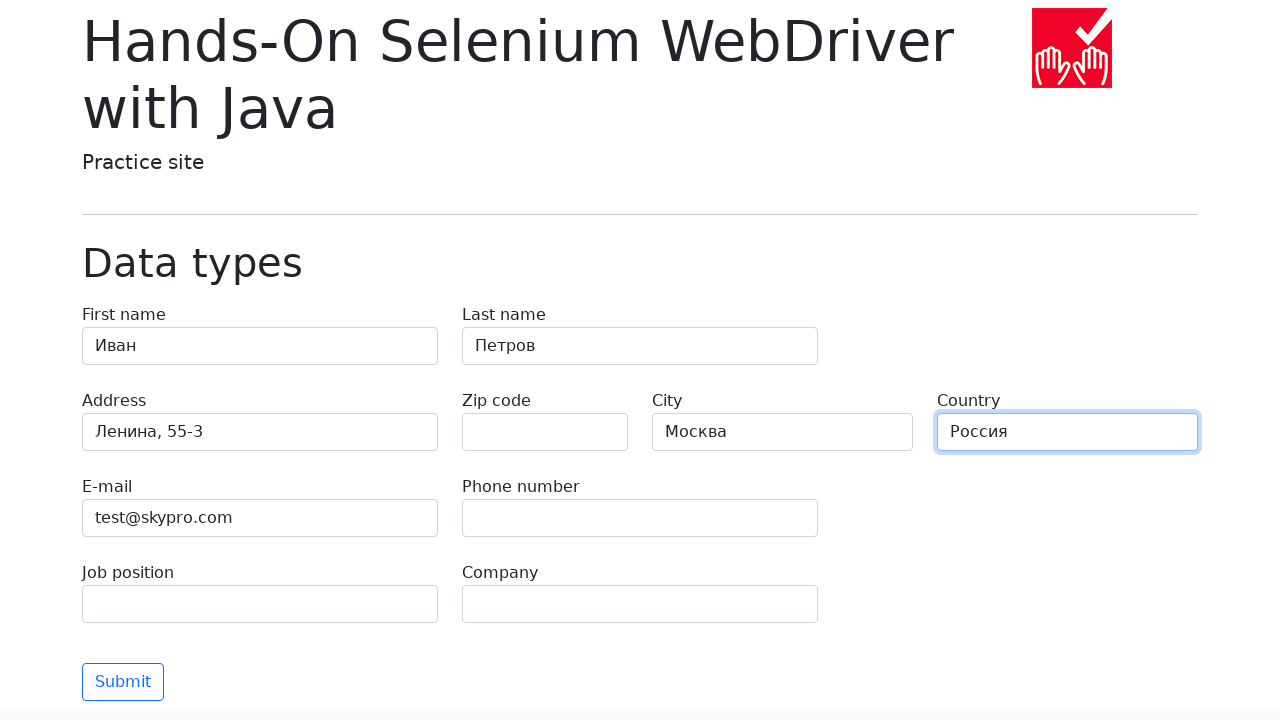

Filled phone field with '+7985899998787' on input[name="phone"]
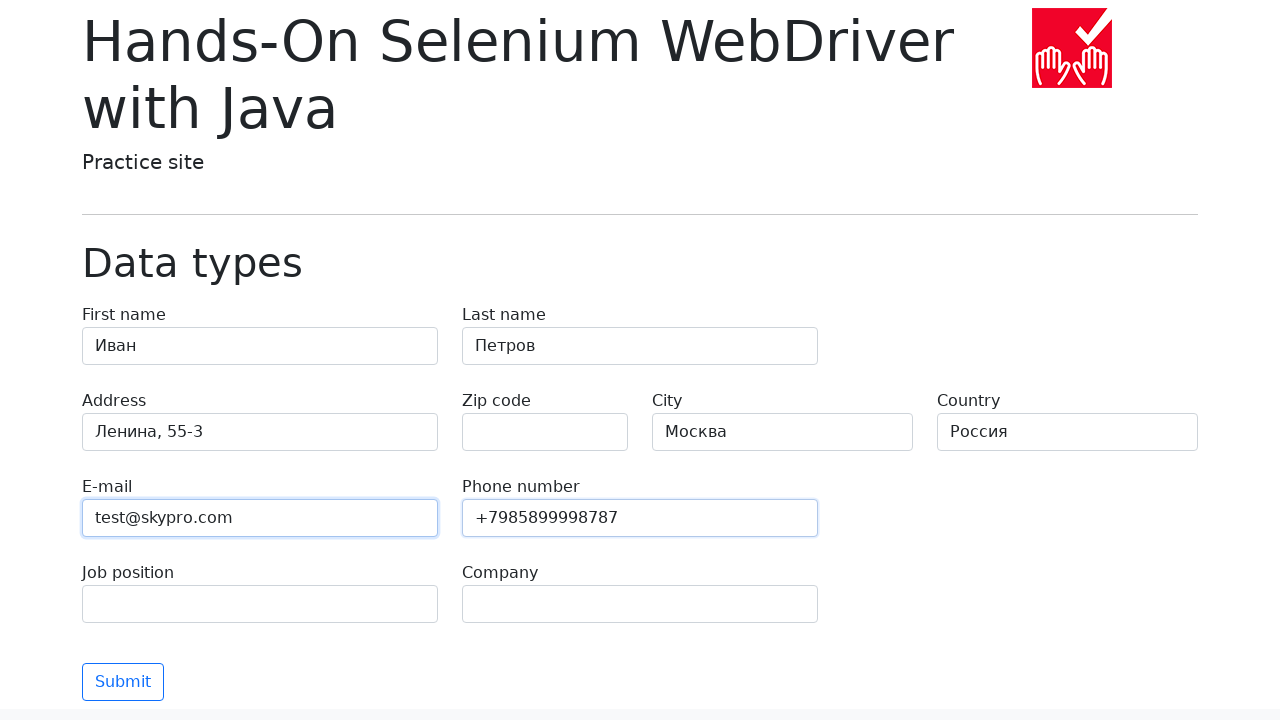

Filled job position field with 'QA' on input[name="job-position"]
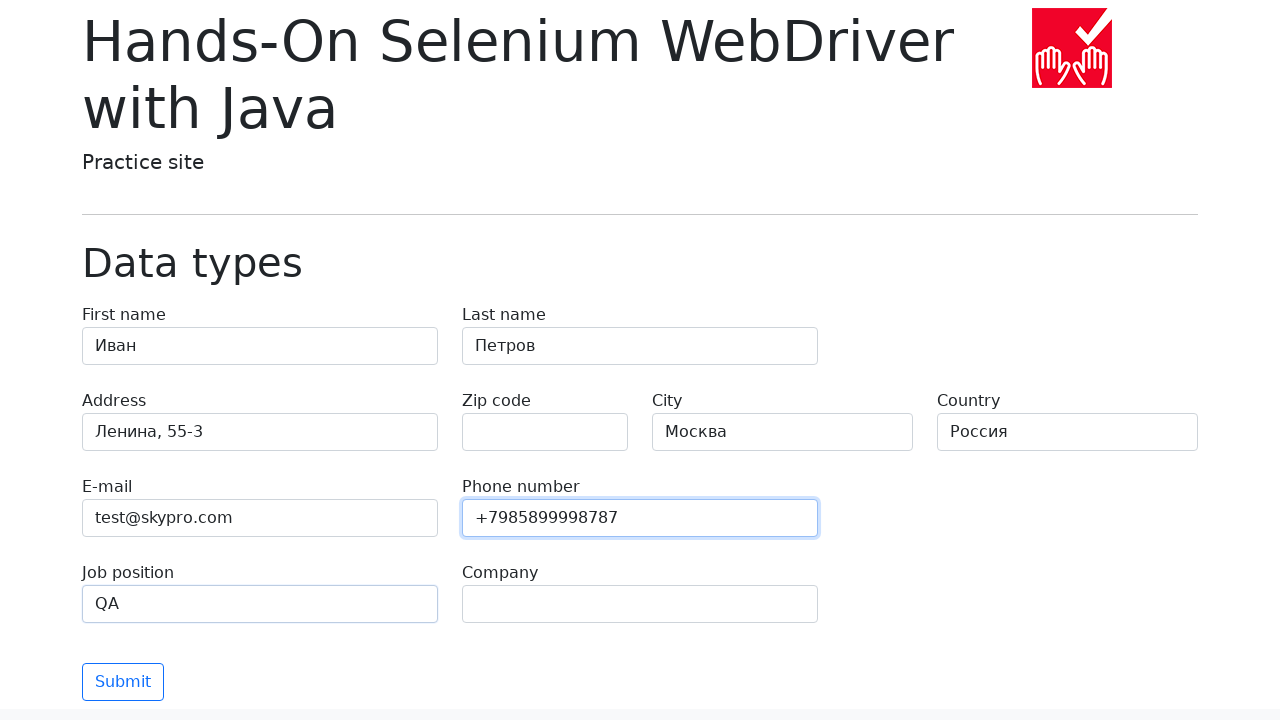

Filled company field with 'SkyPro' on input[name="company"]
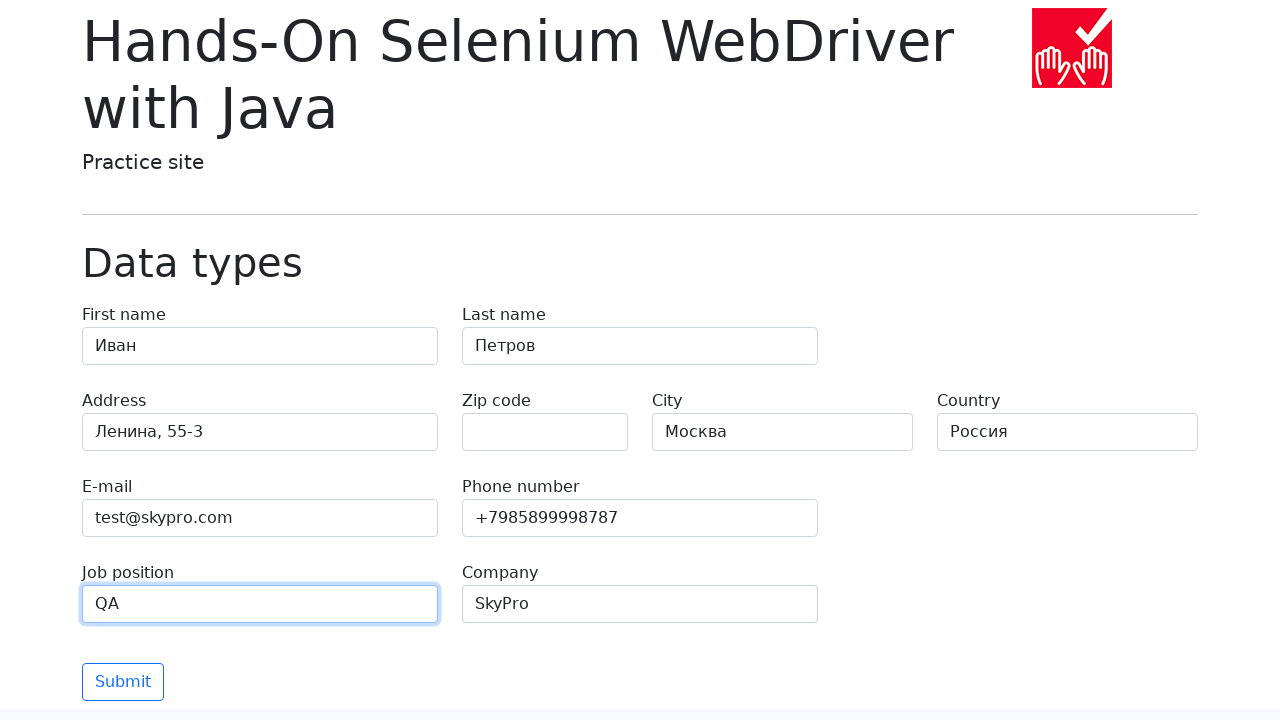

Clicked submit button to validate form at (123, 682) on button[type='submit']
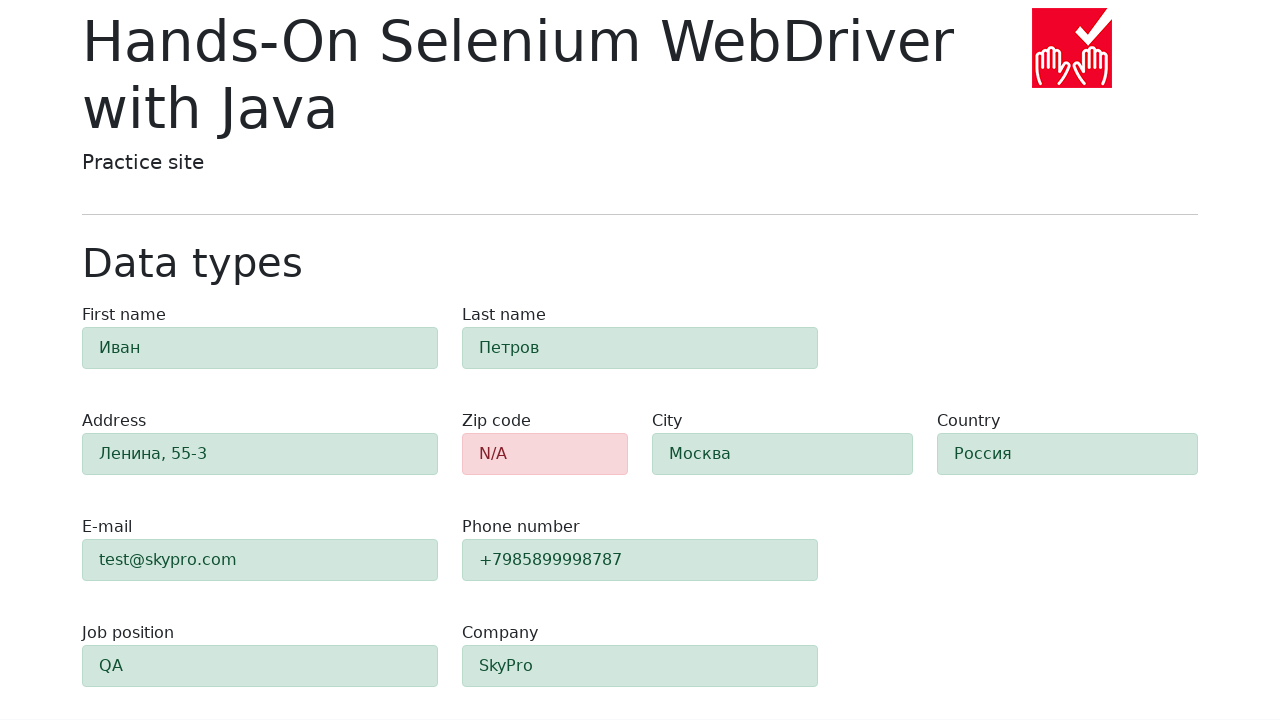

Waited for zip code error validation to appear
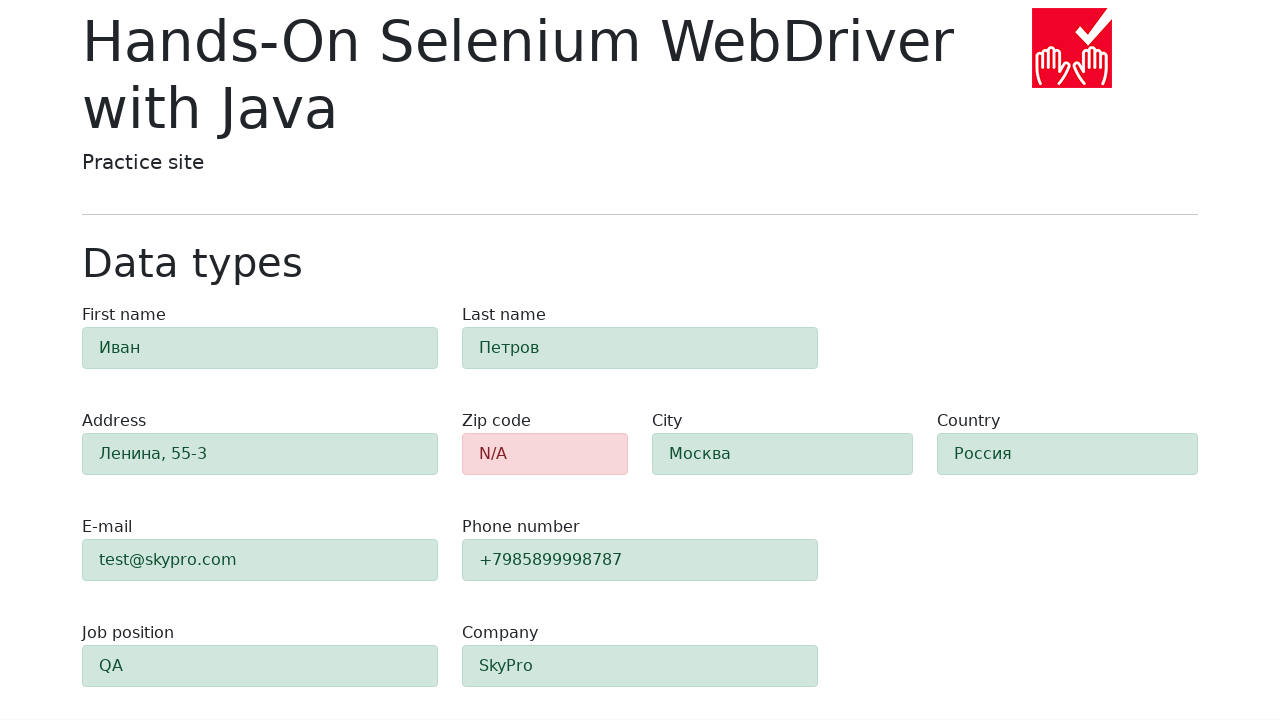

Verified zip code field shows error (red alert)
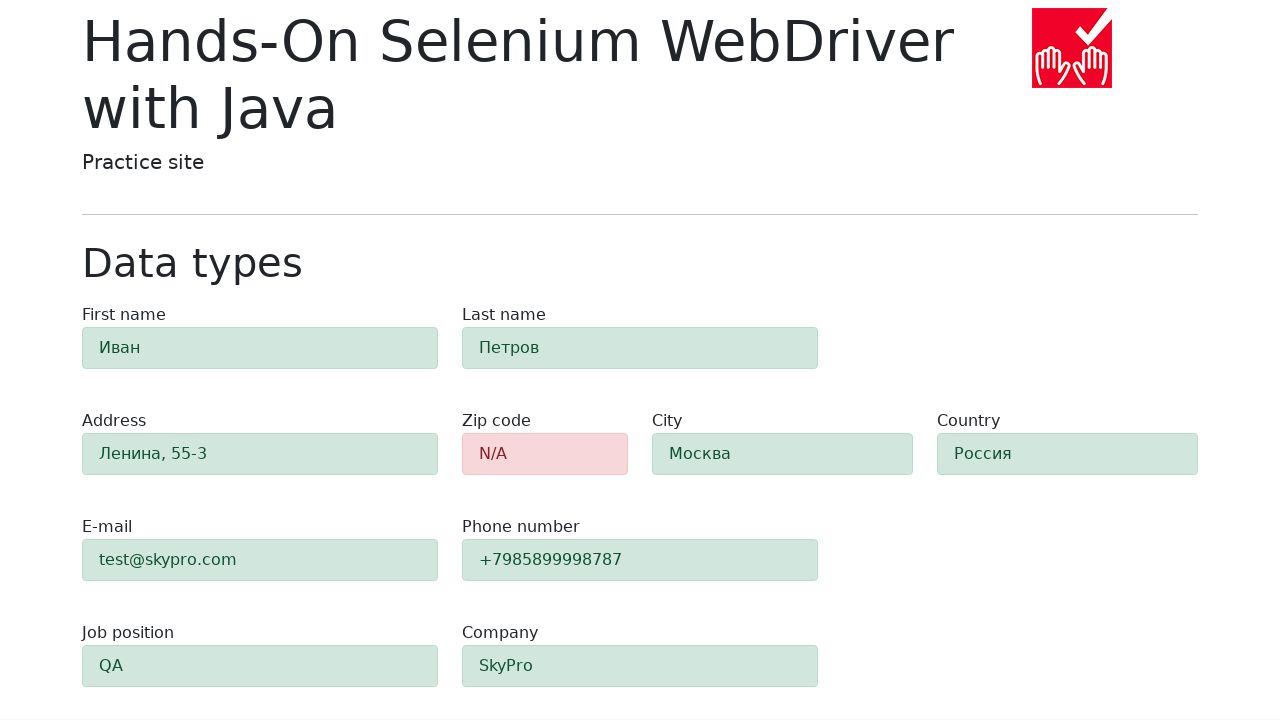

Verified first name field shows success (green alert)
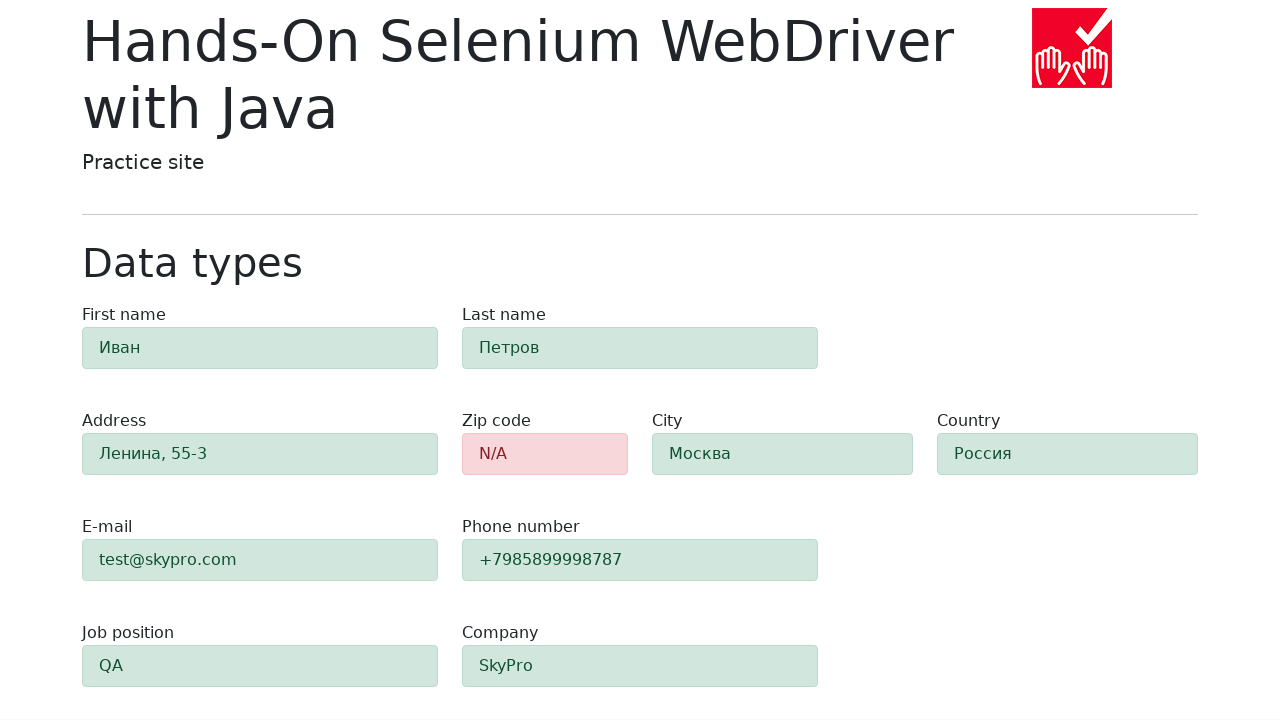

Verified last name field shows success (green alert)
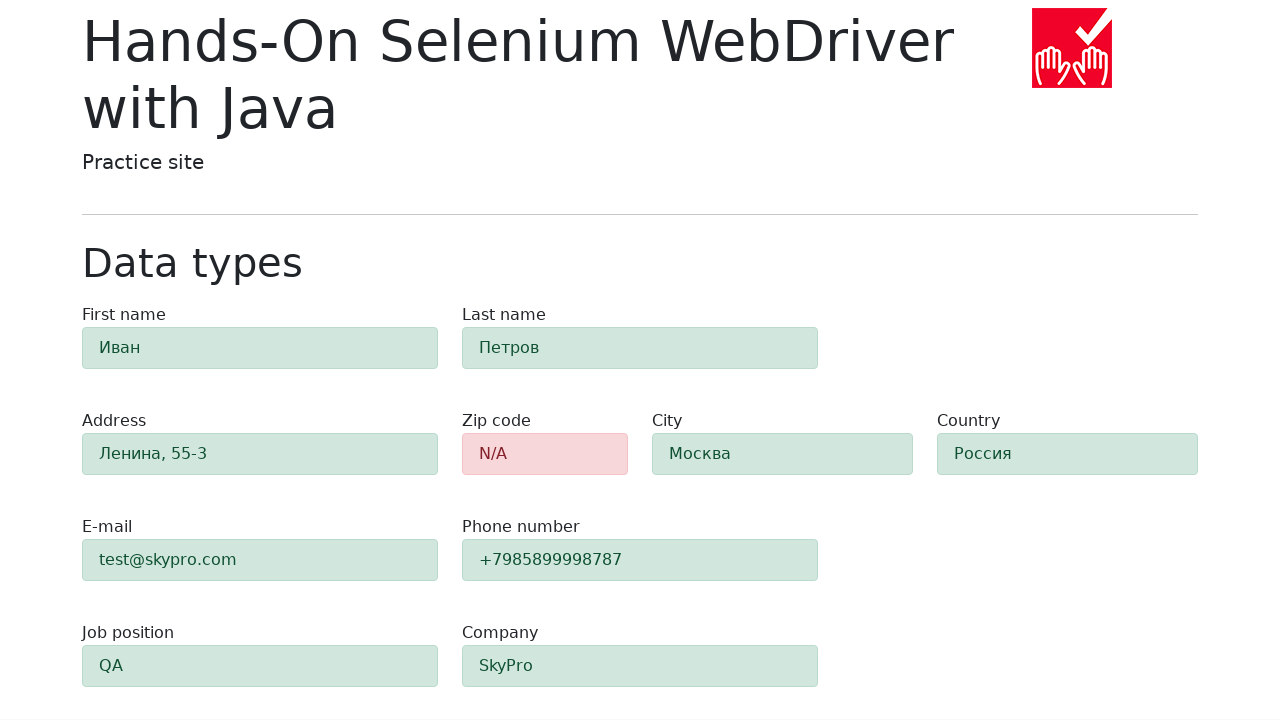

Verified address field shows success (green alert)
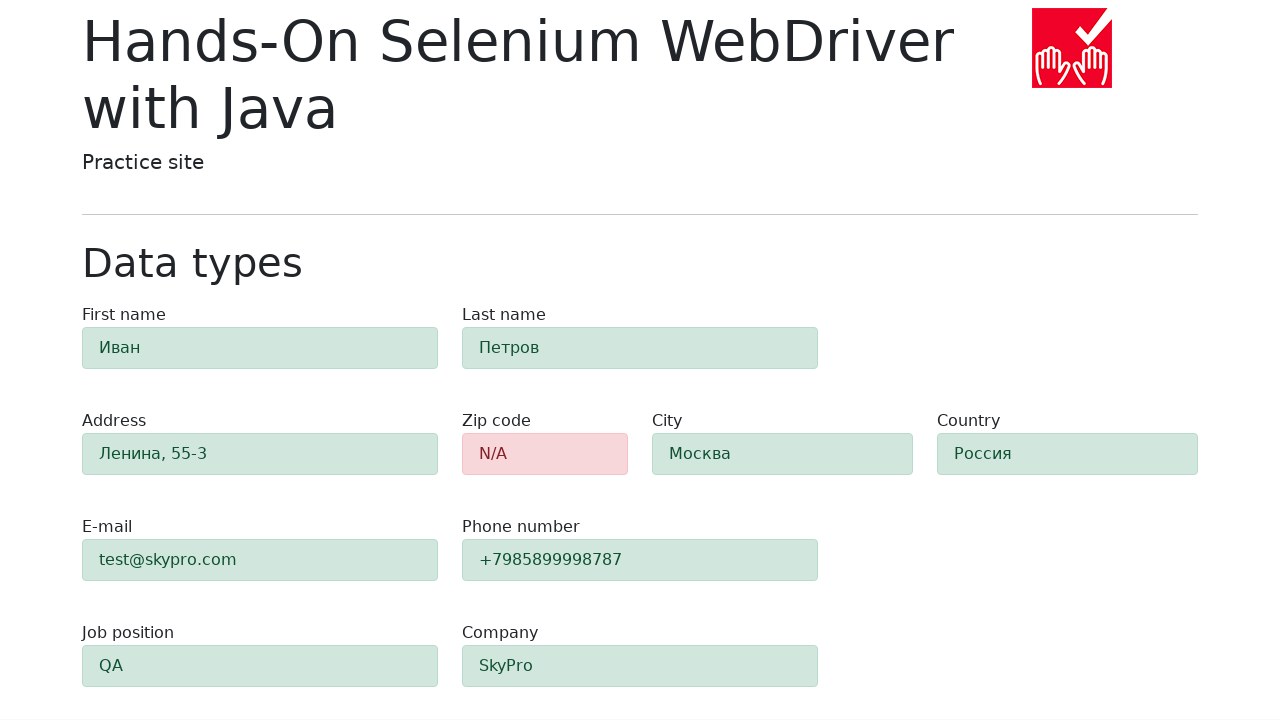

Verified city field shows success (green alert)
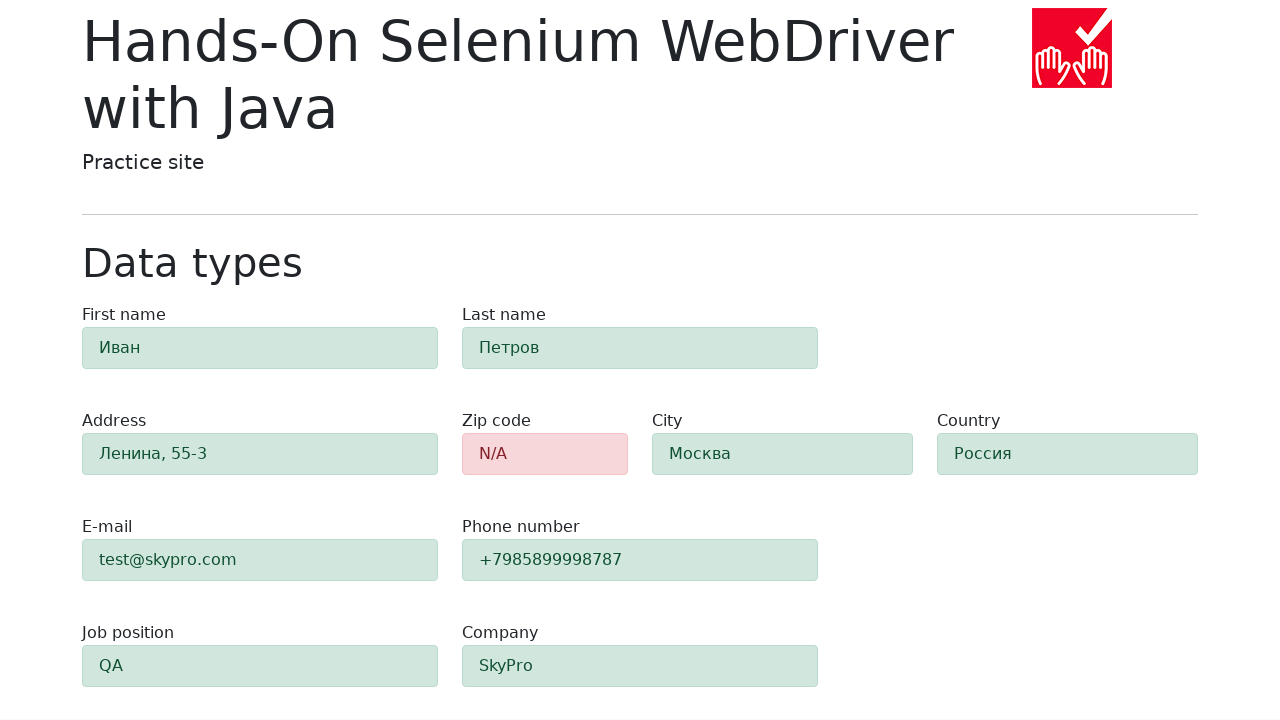

Verified country field shows success (green alert)
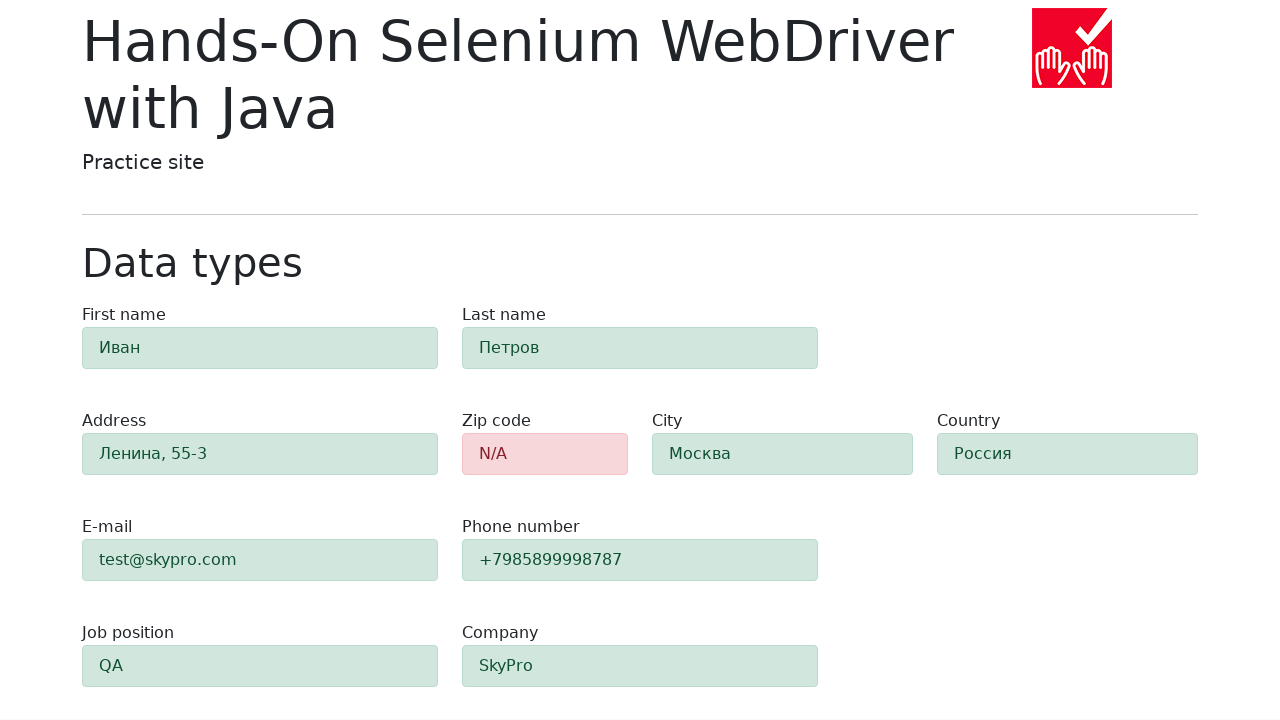

Verified email field shows success (green alert)
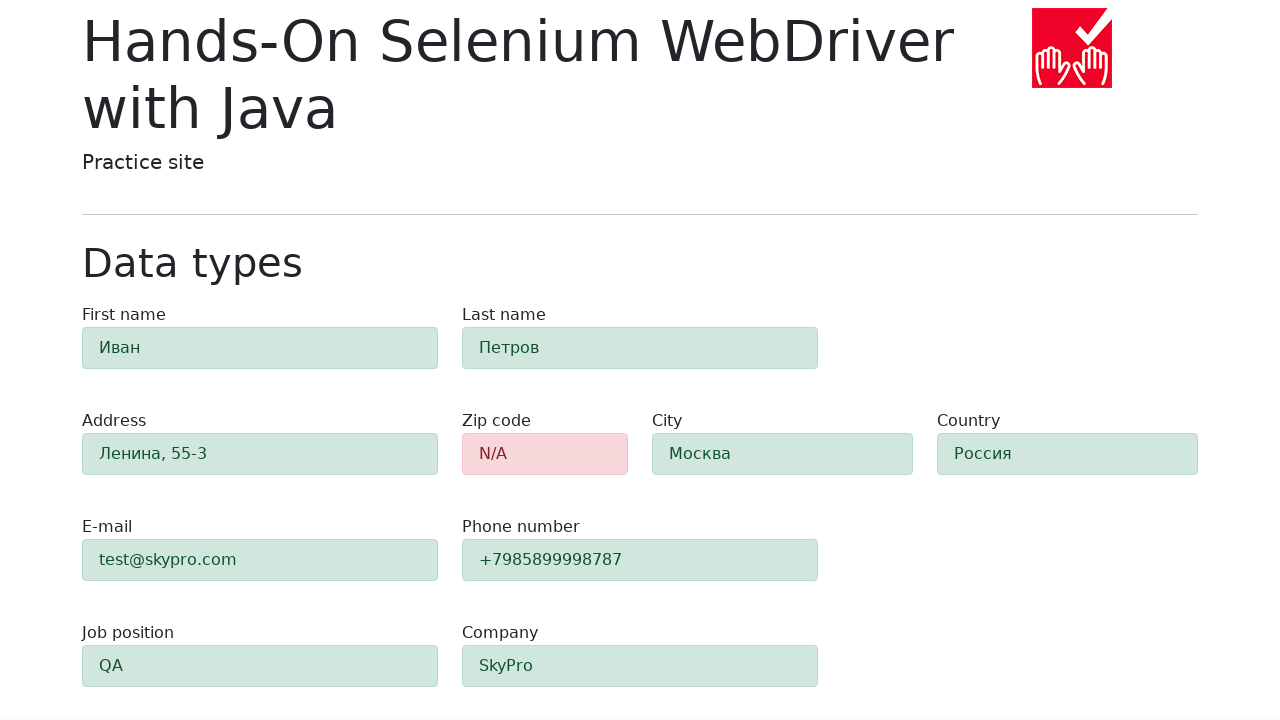

Verified phone field shows success (green alert)
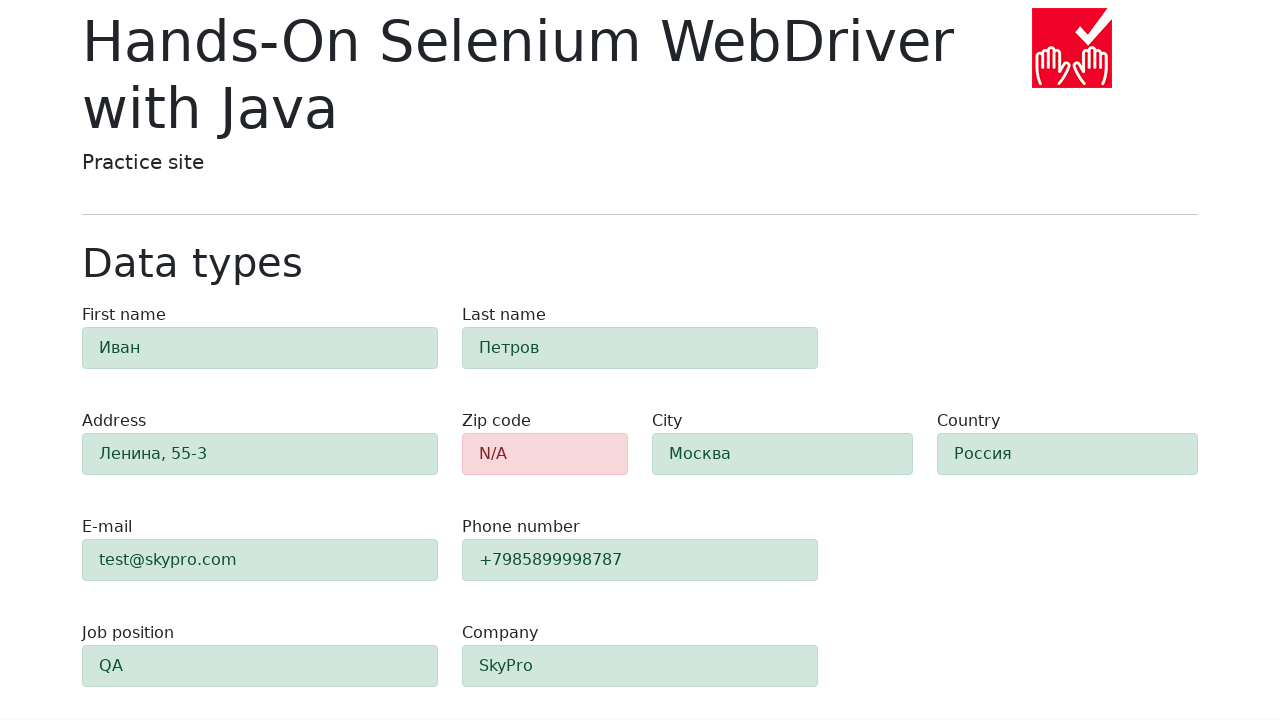

Verified job position field shows success (green alert)
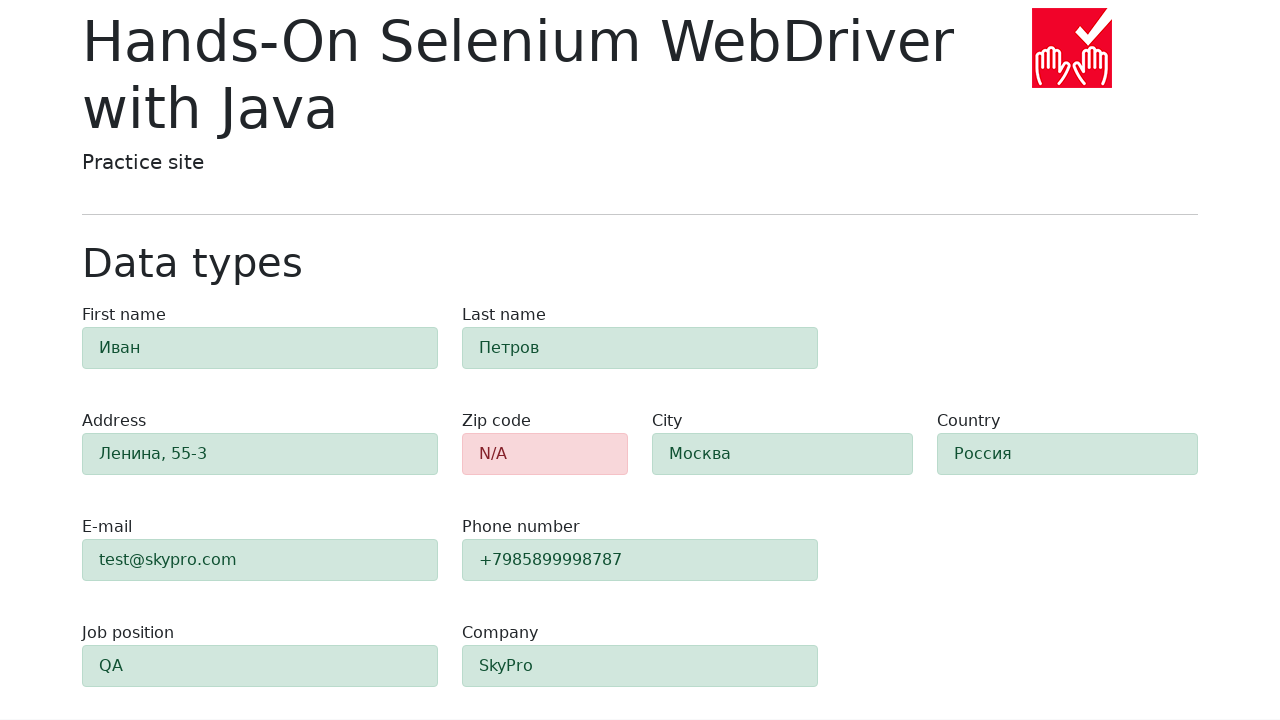

Verified company field shows success (green alert)
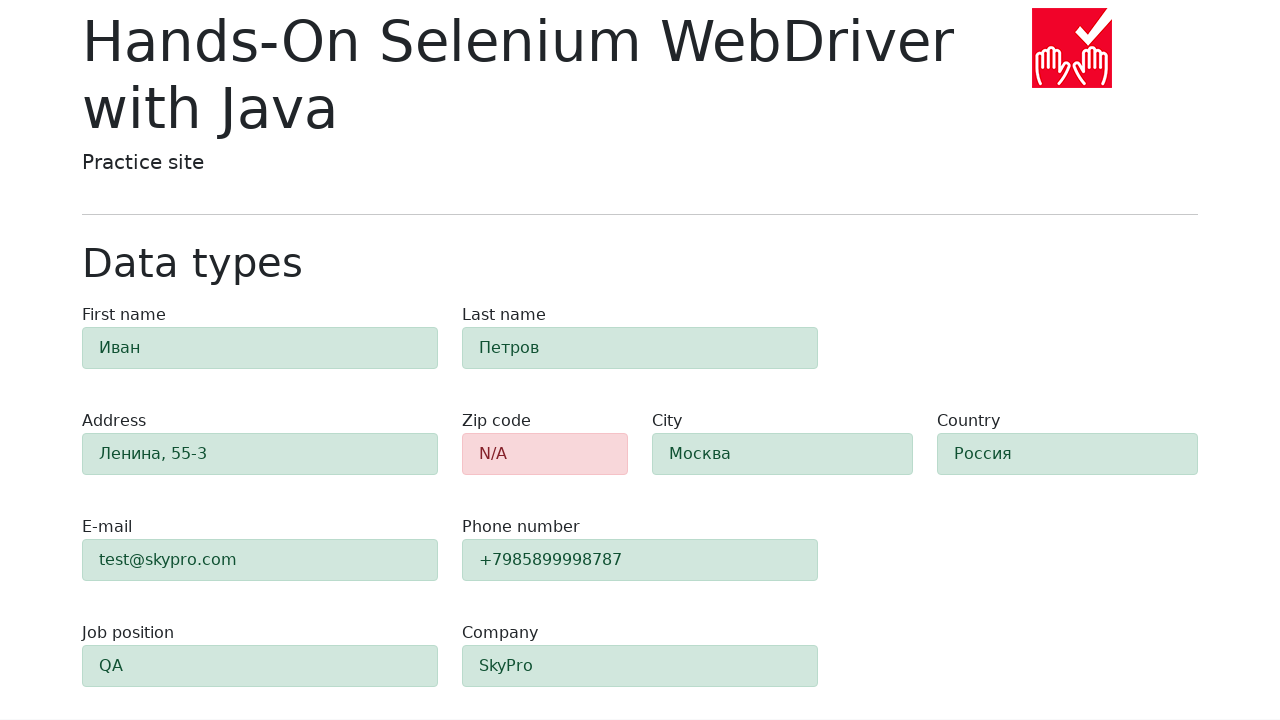

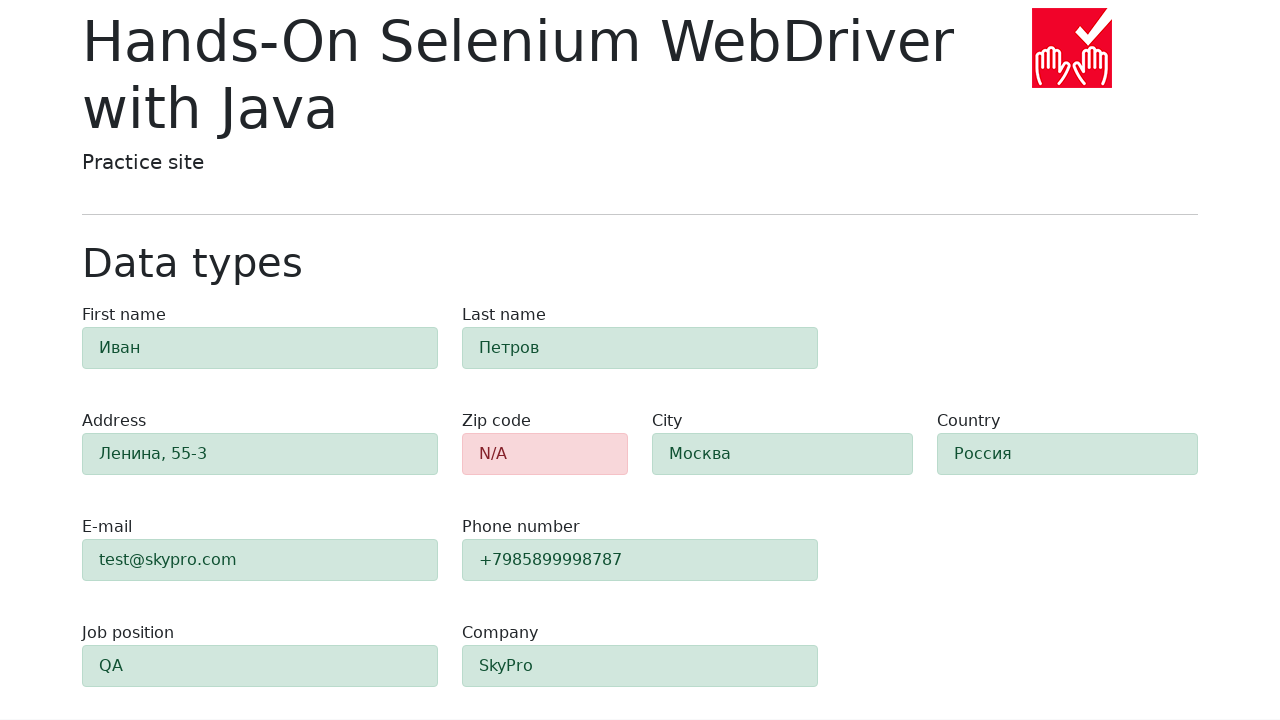